Tests a data types form by filling in personal information fields (name, address, contact, job details) and verifying that all fields show success validation except zip code which should show danger/error since it was left empty

Starting URL: https://bonigarcia.dev/selenium-webdriver-java/data-types.html

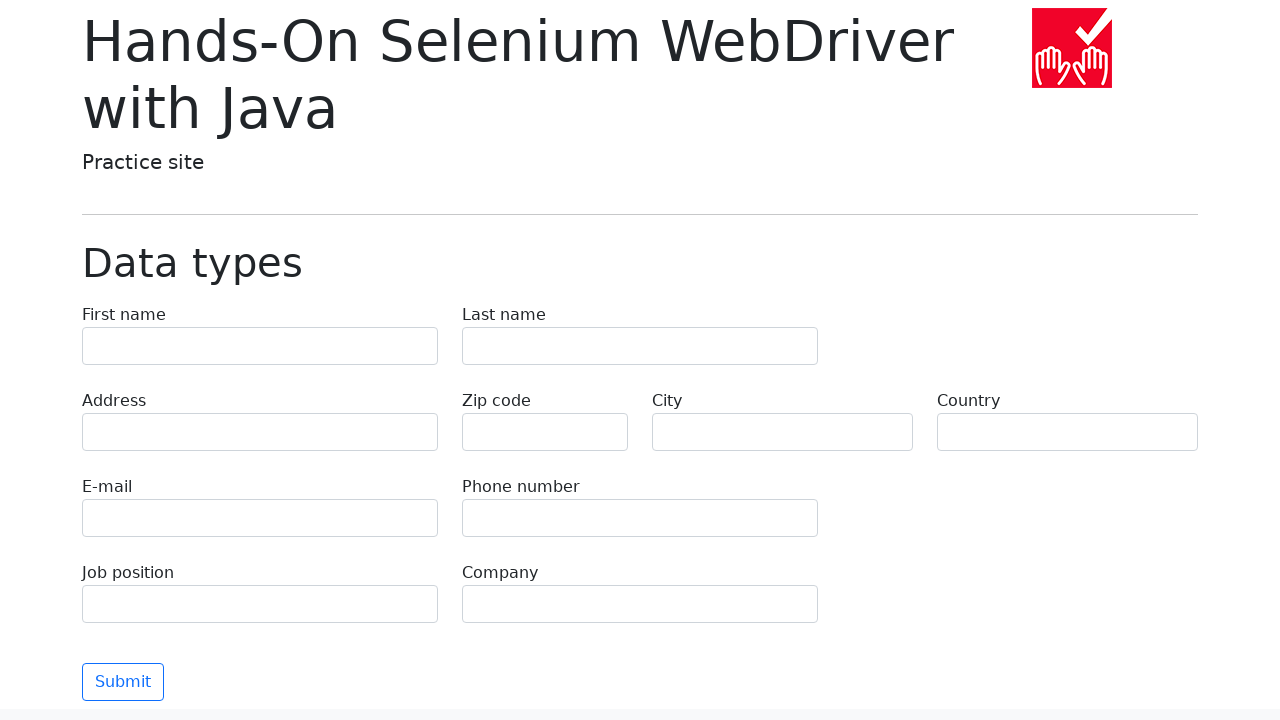

Filled first name field with 'Иван' on input[name='first-name']
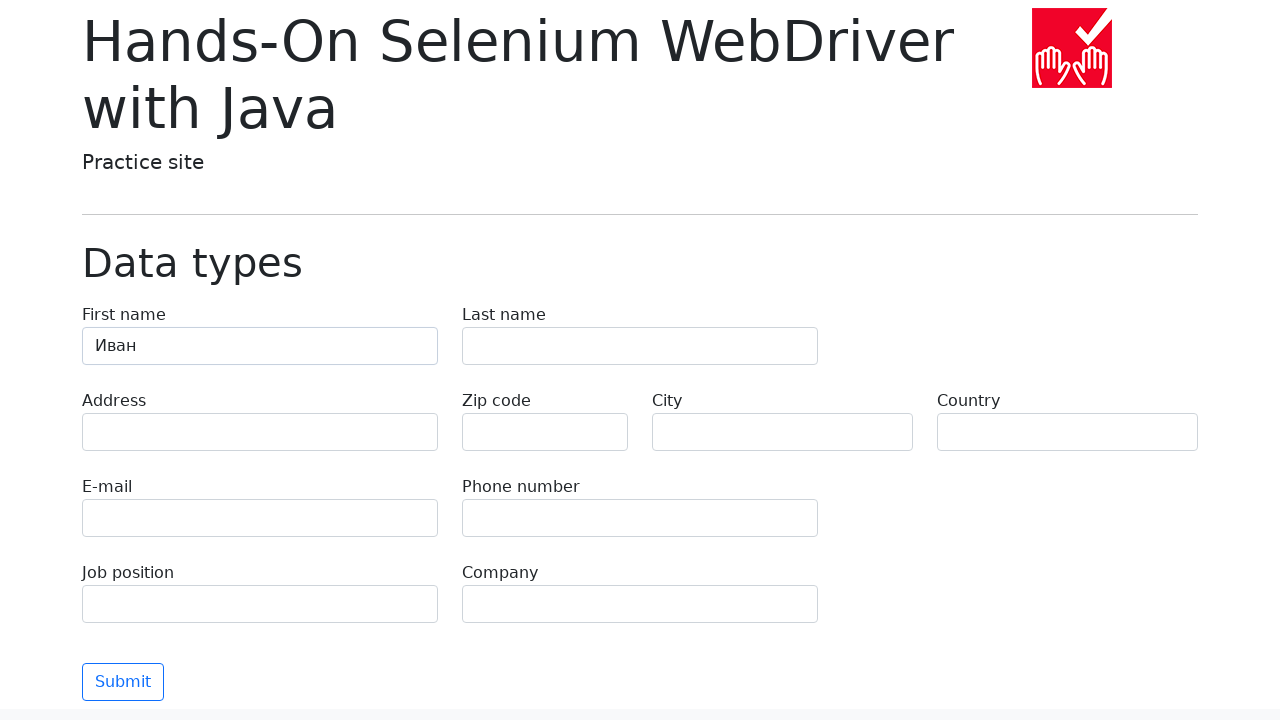

Filled last name field with 'Петров' on input[name='last-name']
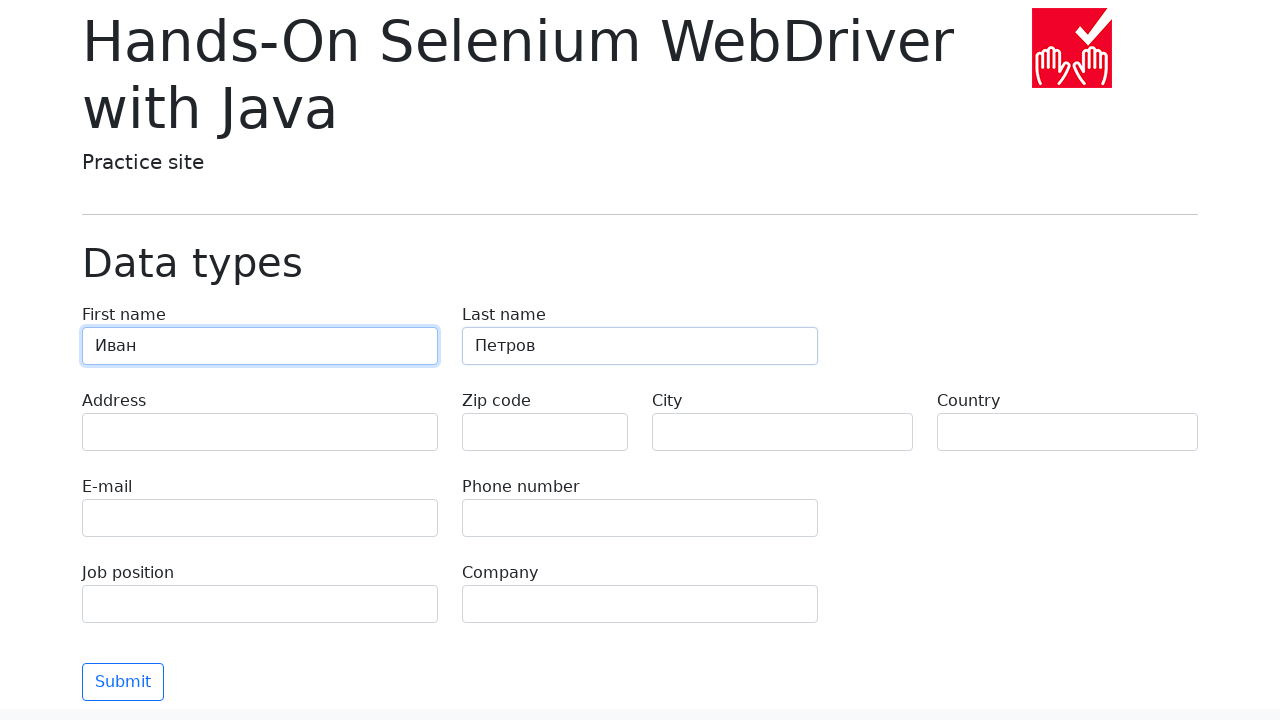

Filled address field with 'Ленина, 55-3' on input[name='address']
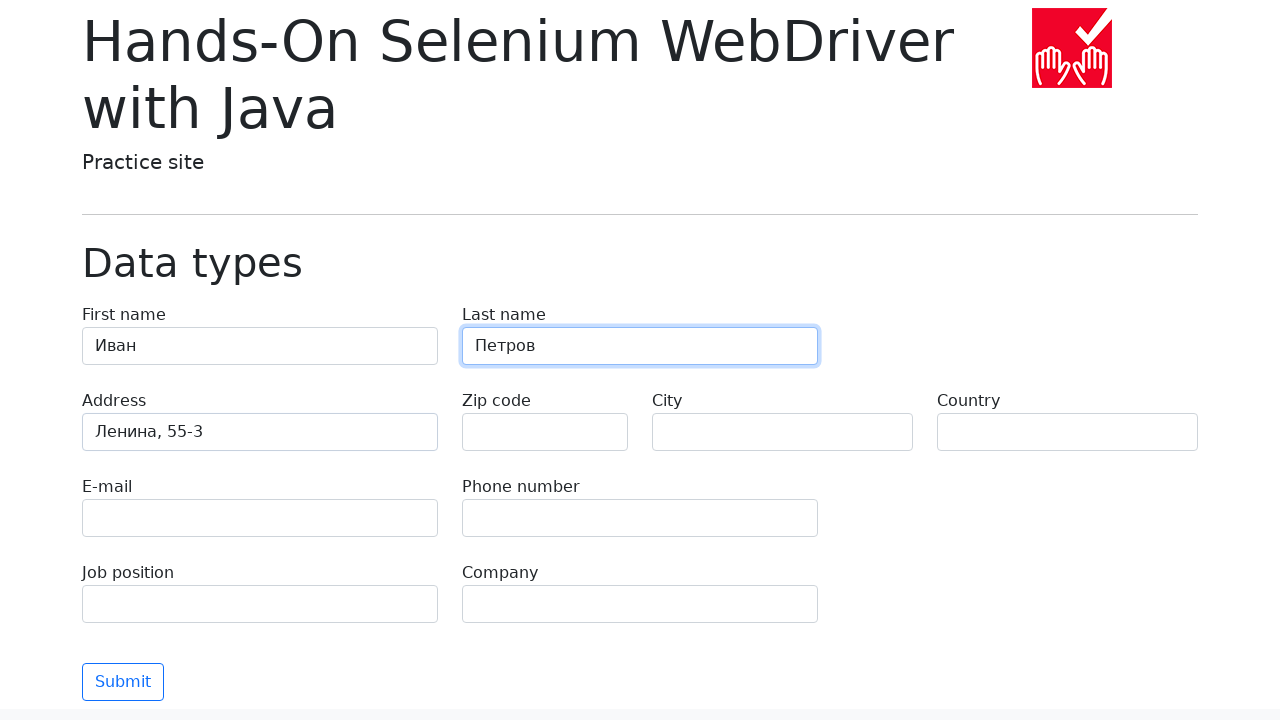

Filled email field with 'test@skypro.com' on input[name='e-mail']
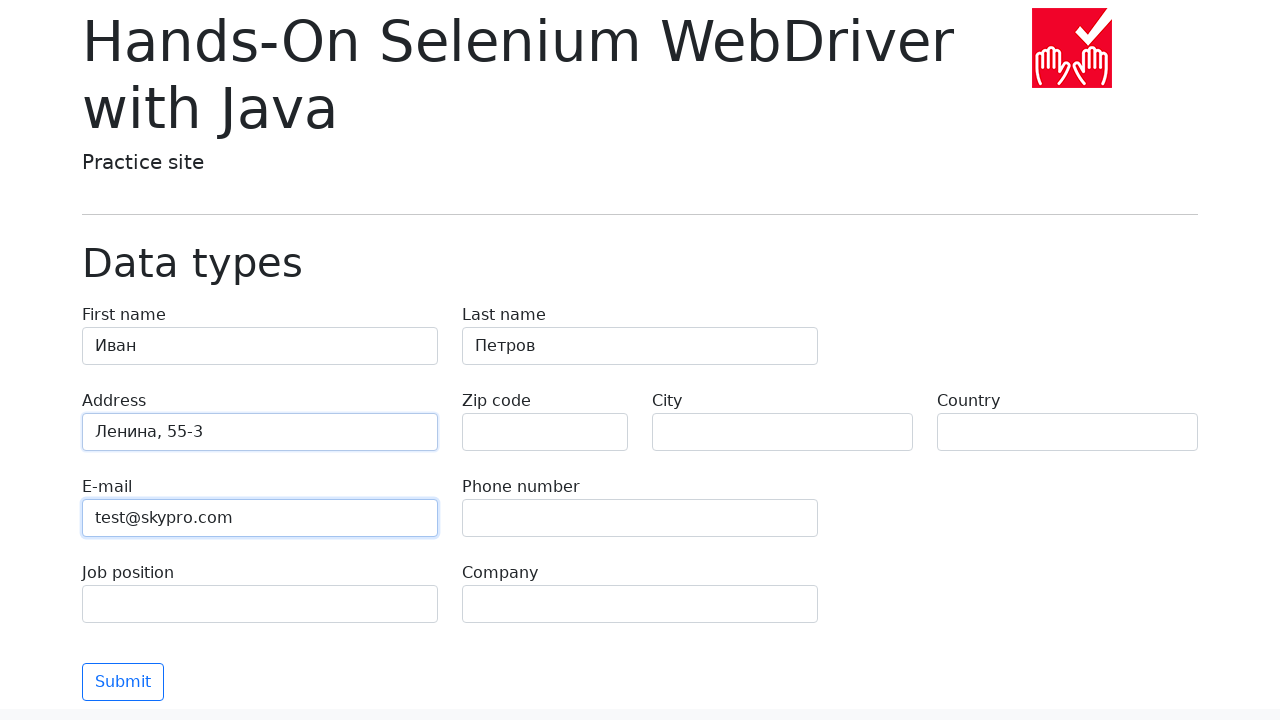

Filled phone field with '+7985899998787' on input[name='phone']
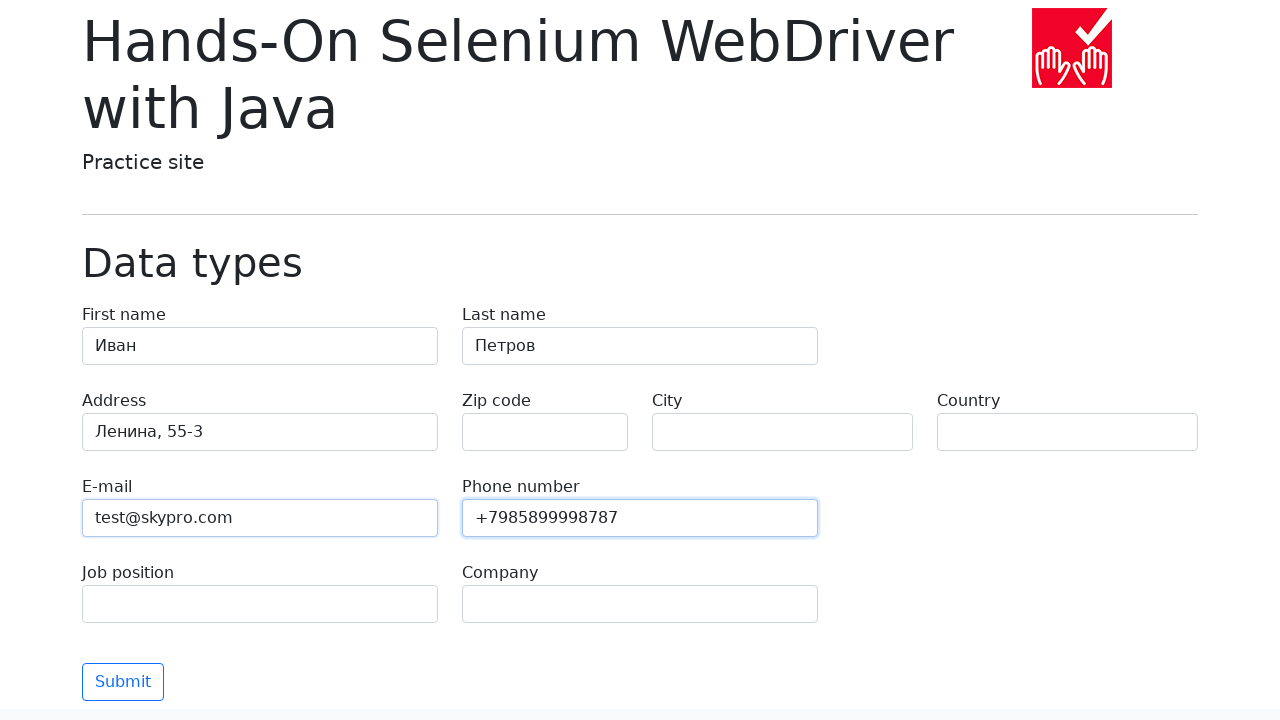

Left zip-code field empty intentionally on input[name='zip-code']
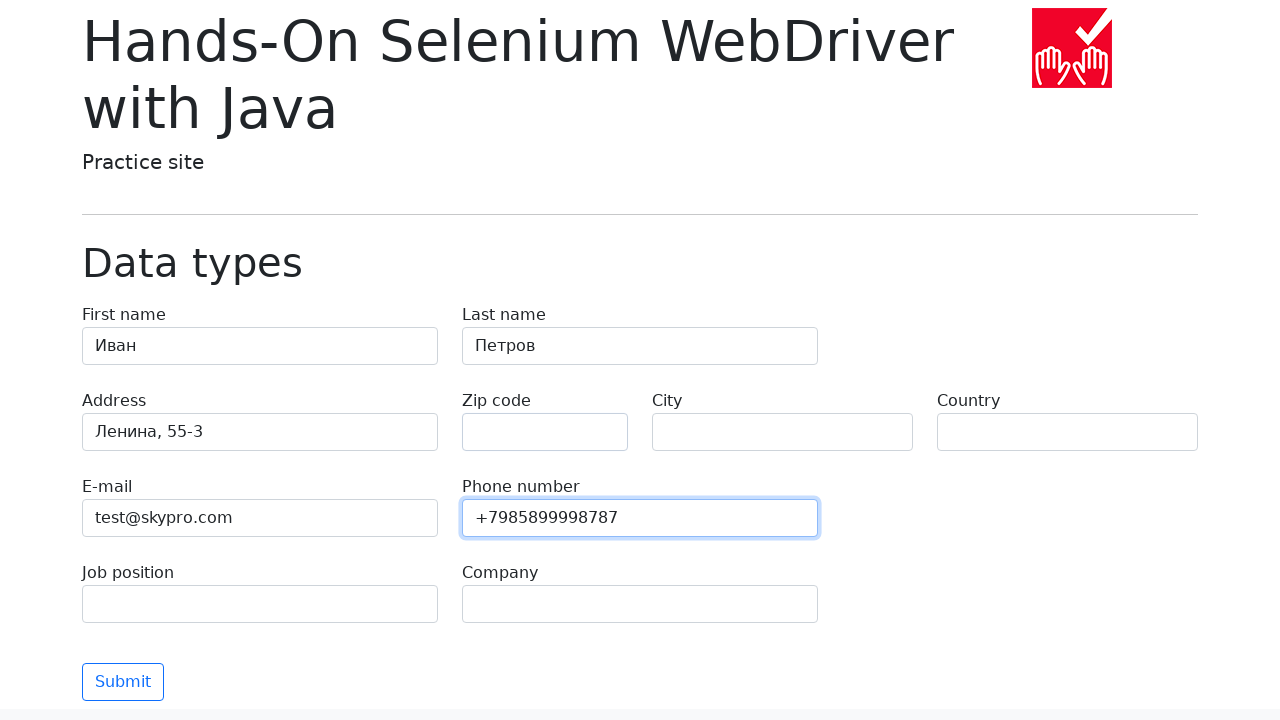

Filled city field with 'Москва' on input[name='city']
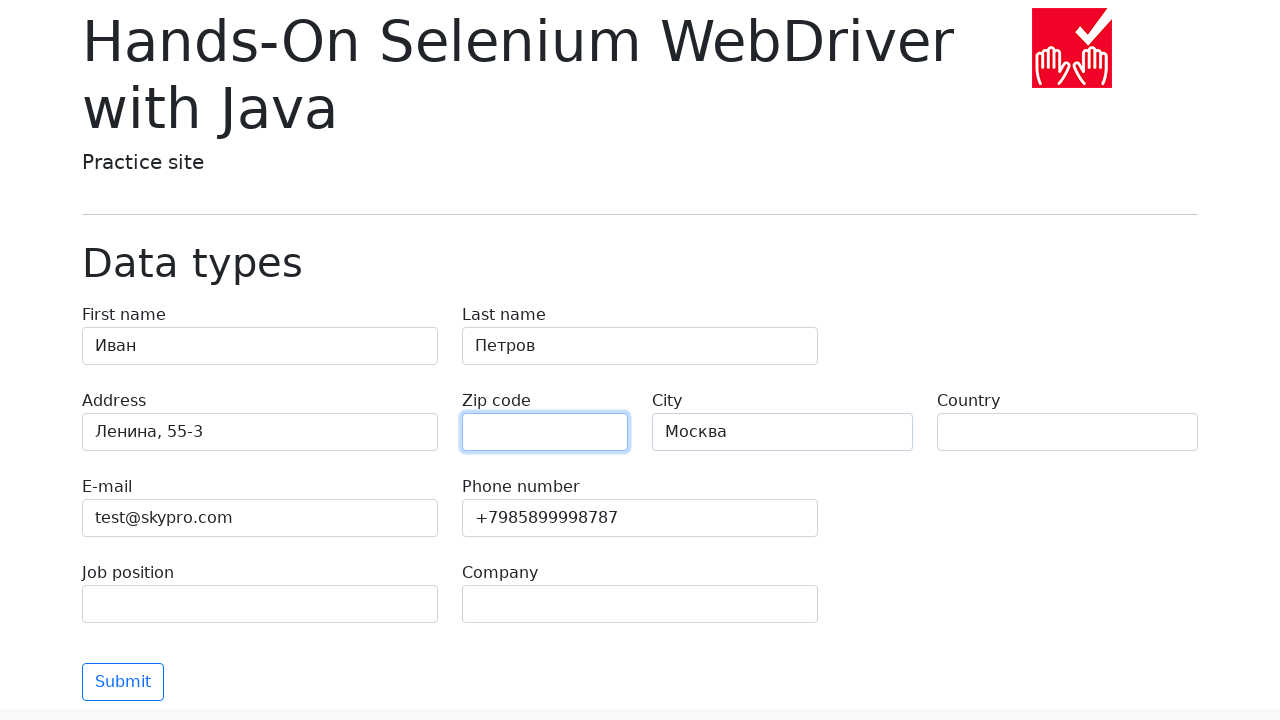

Filled country field with 'Россия' on input[name='country']
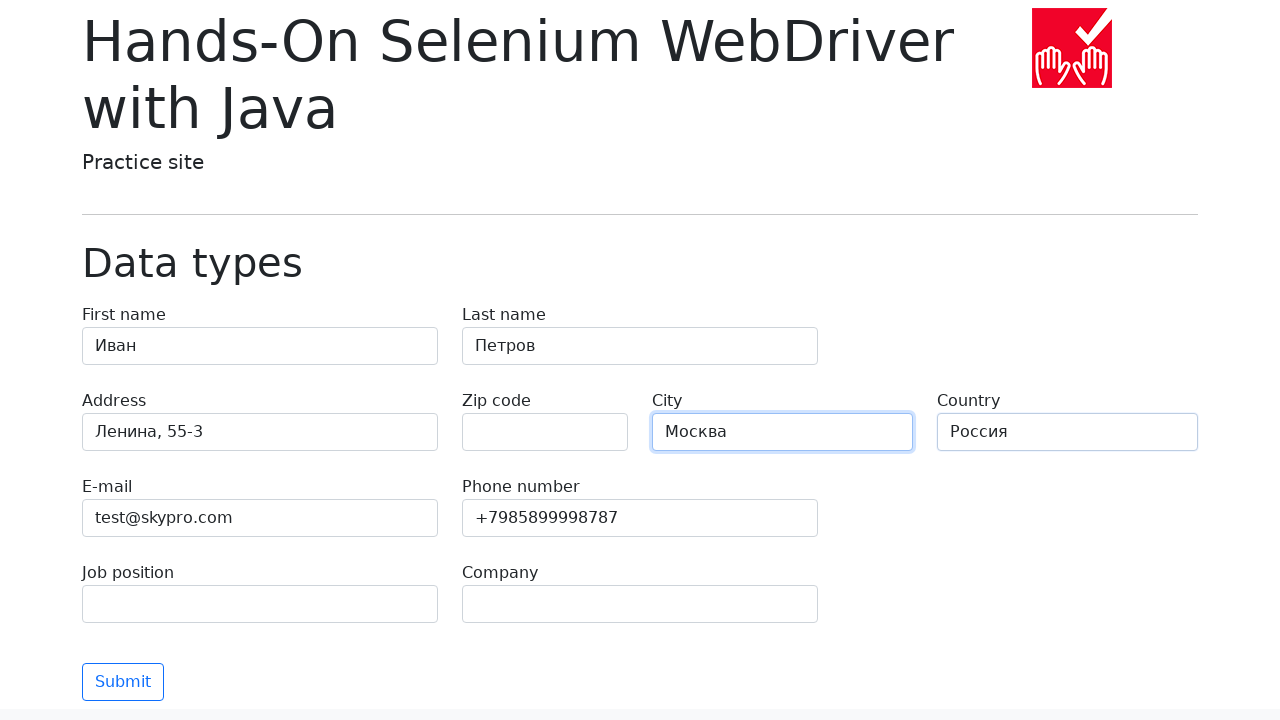

Filled job position field with 'QA' on input[name='job-position']
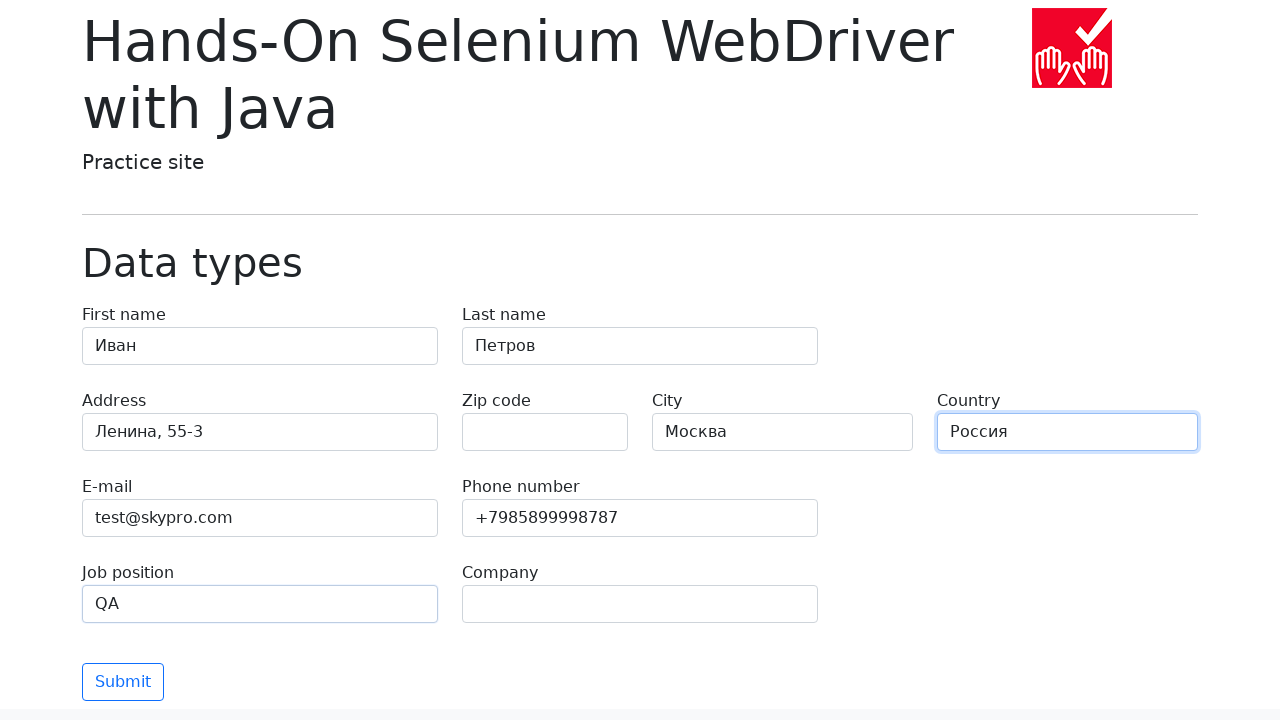

Filled company field with 'SkyPro' on input[name='company']
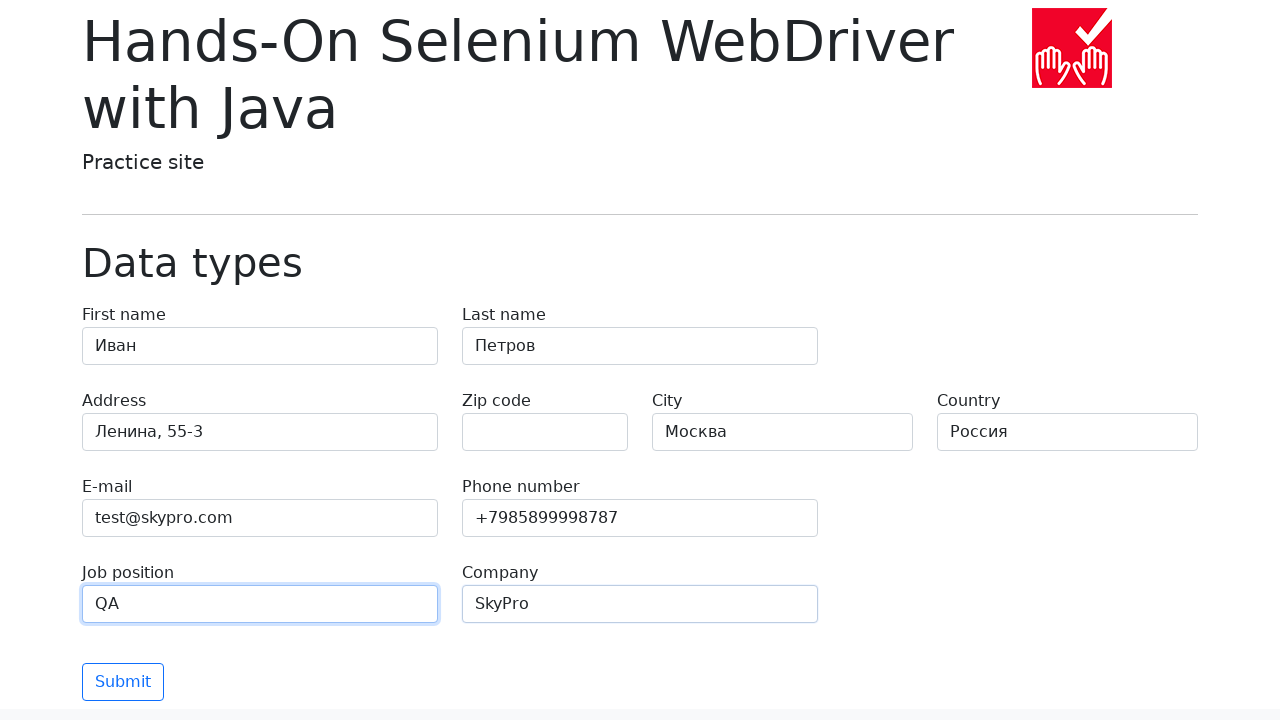

Clicked submit button at (123, 682) on button[type='submit']
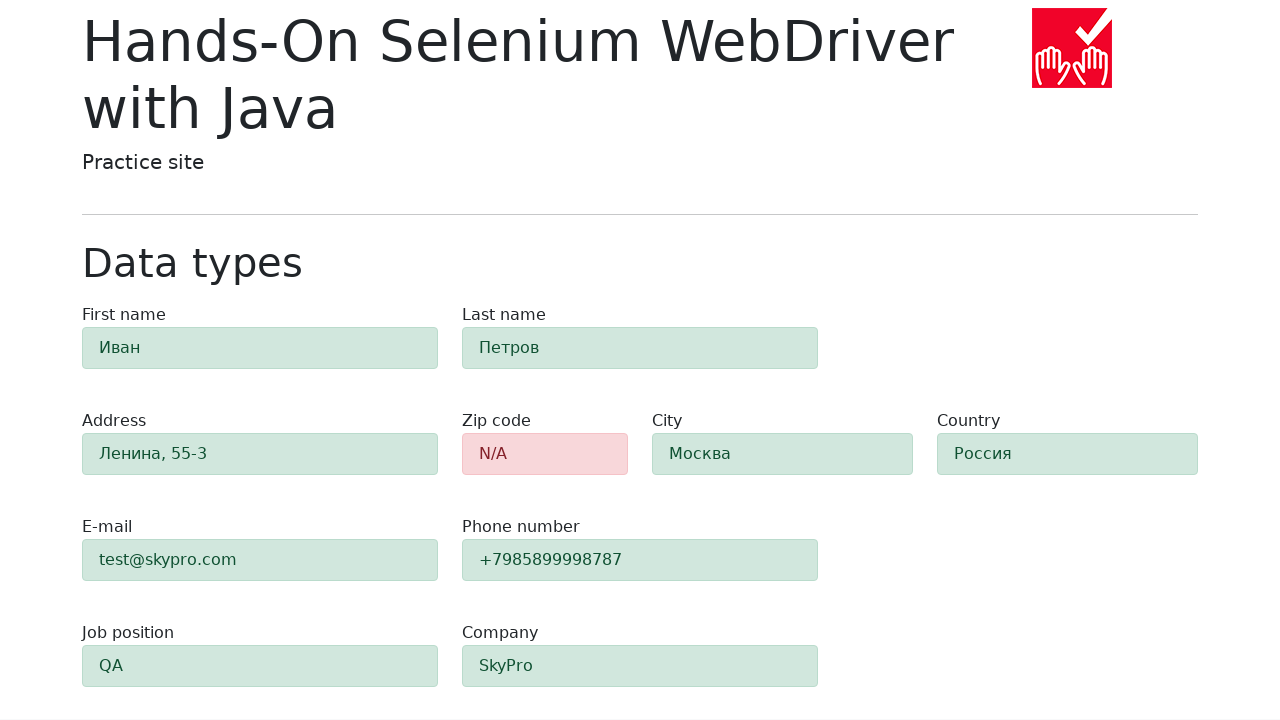

Form validation results appeared
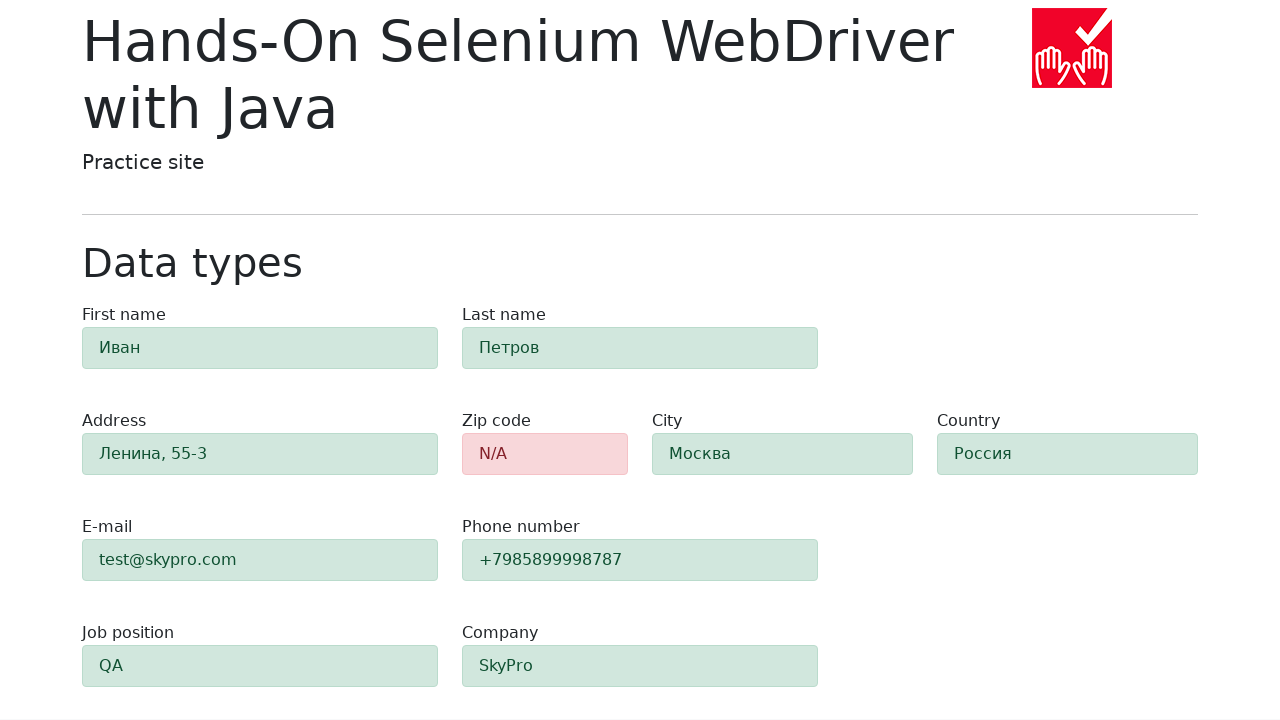

Verified first name field shows success validation
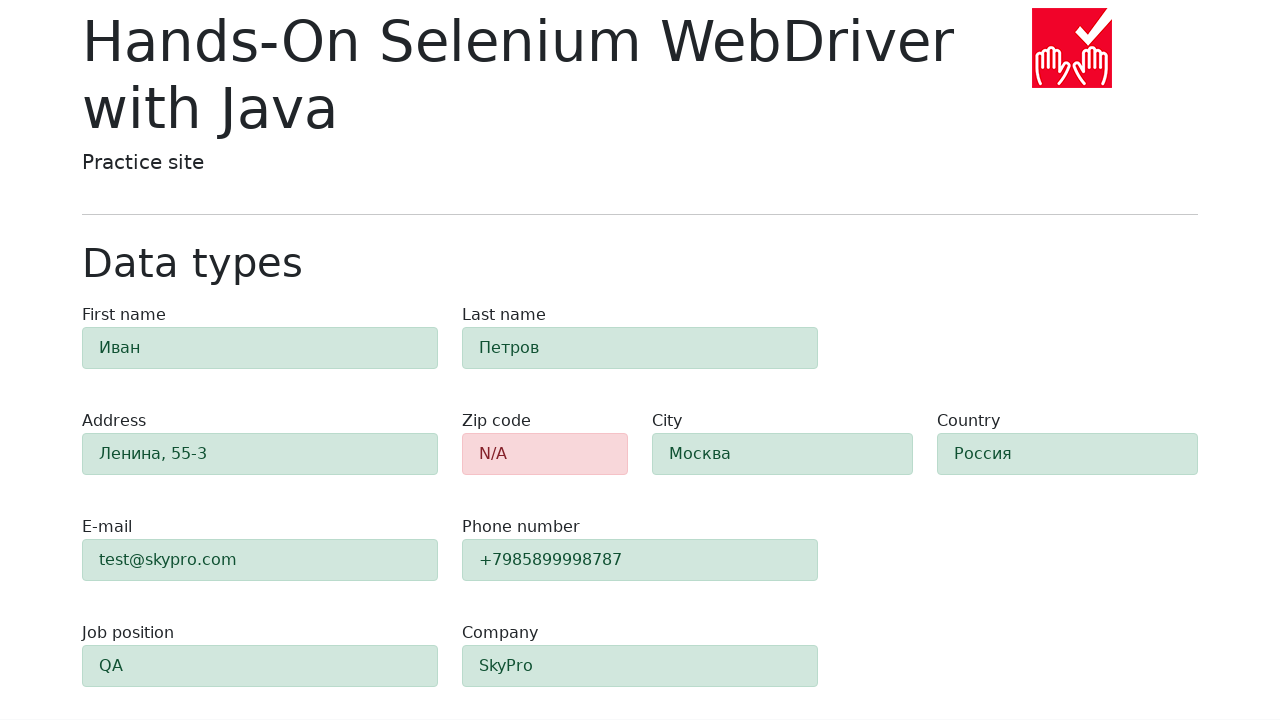

Verified last name field shows success validation
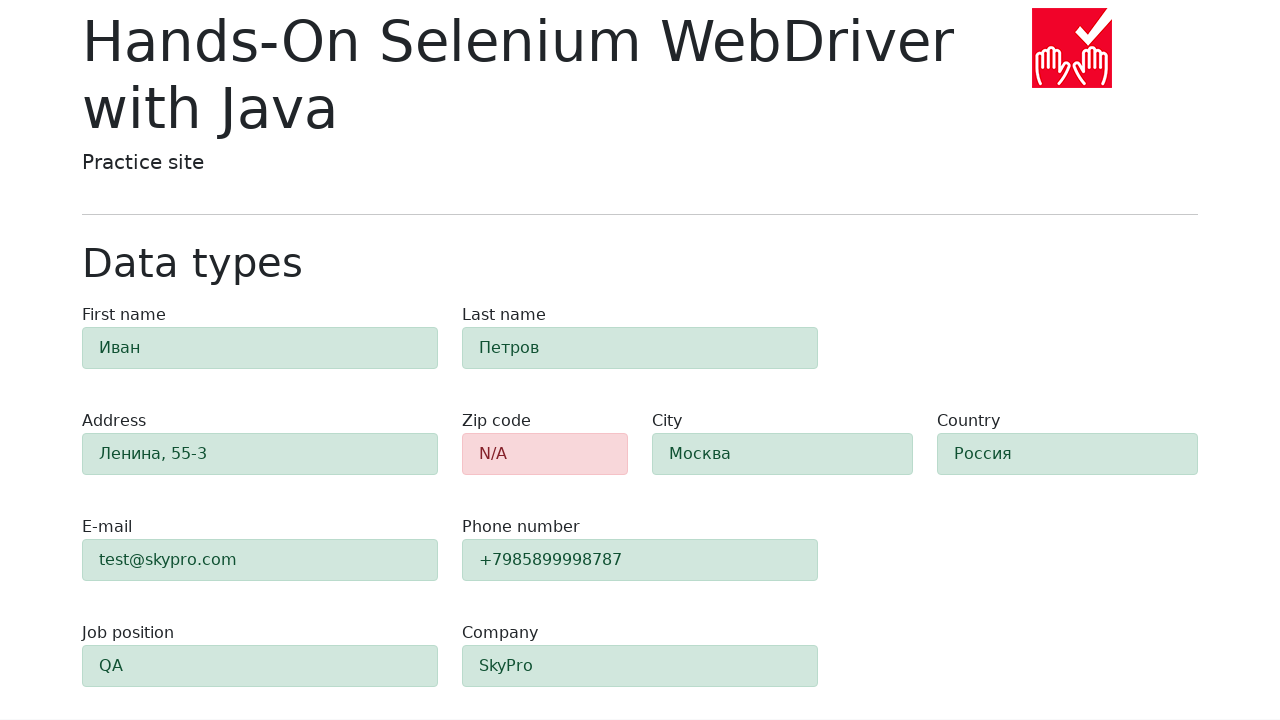

Verified address field shows success validation
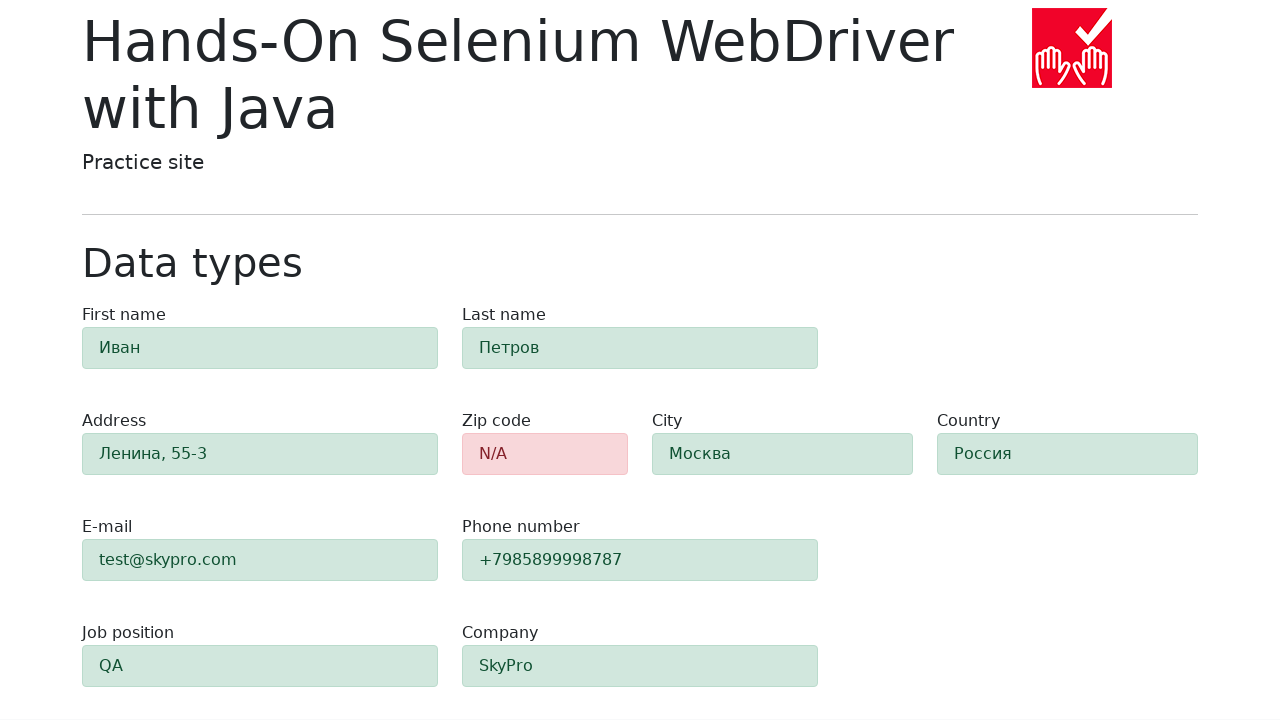

Verified email field shows success validation
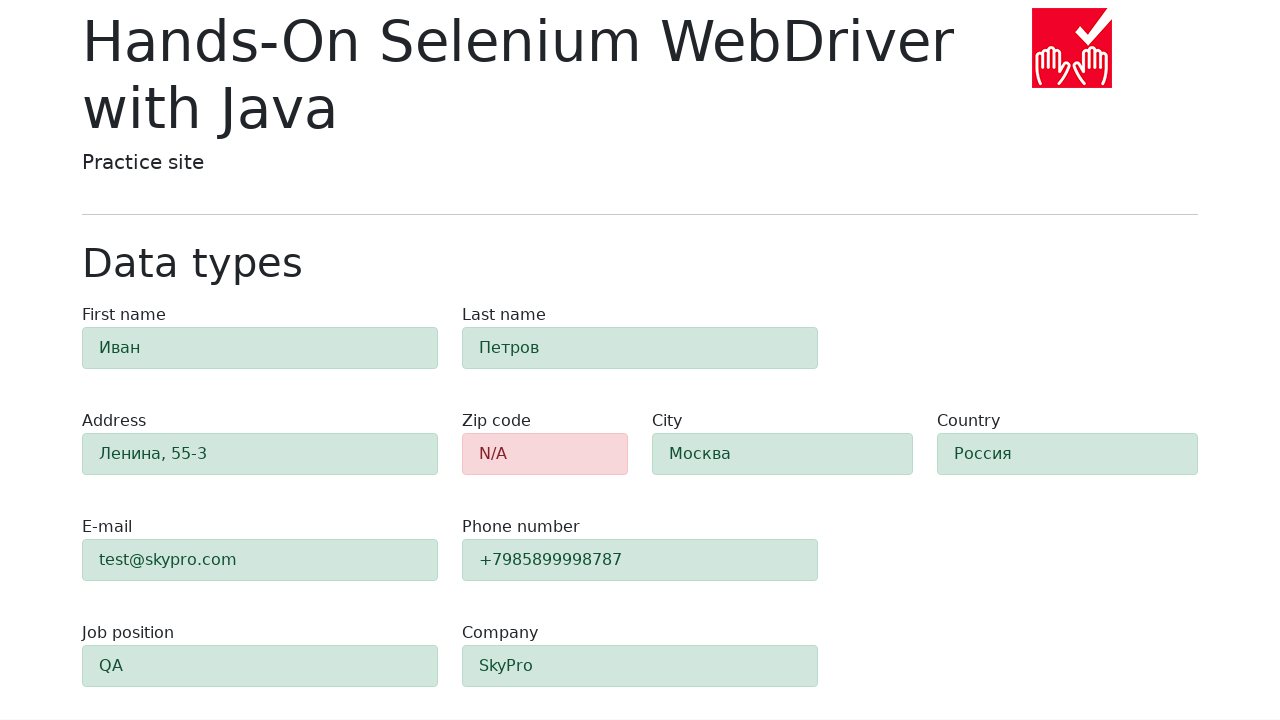

Verified phone field shows success validation
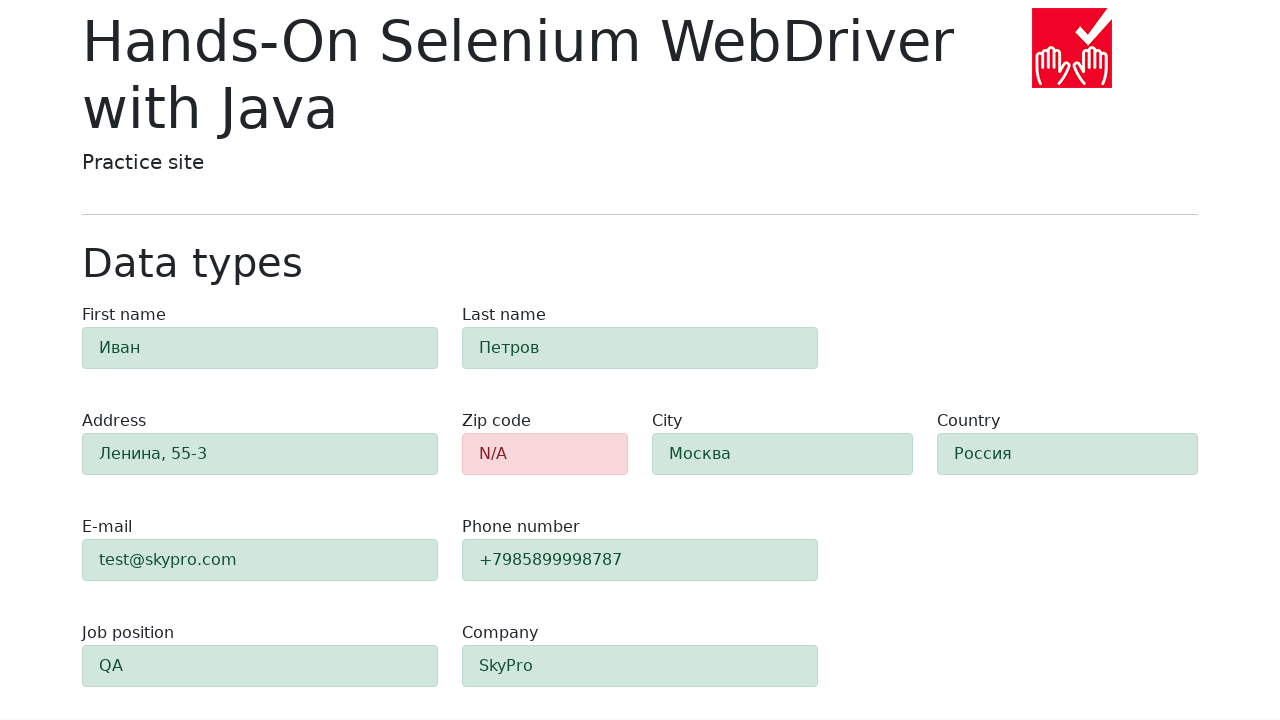

Verified city field shows success validation
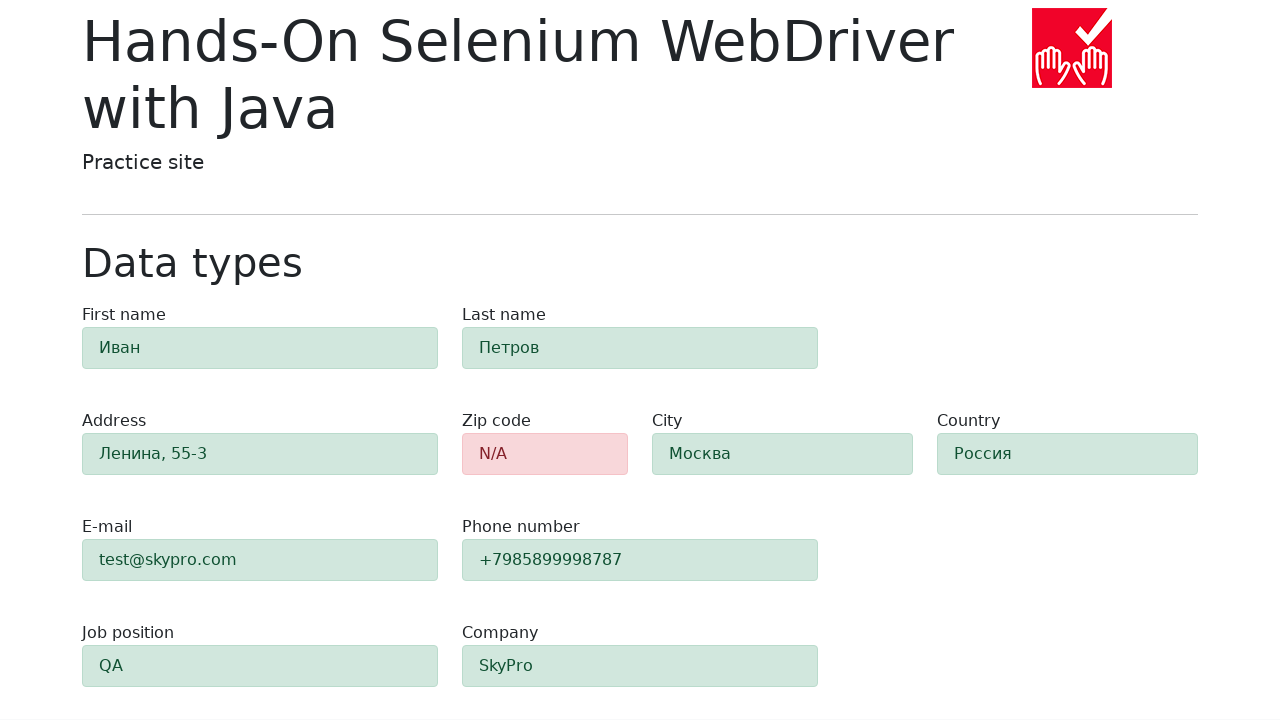

Verified country field shows success validation
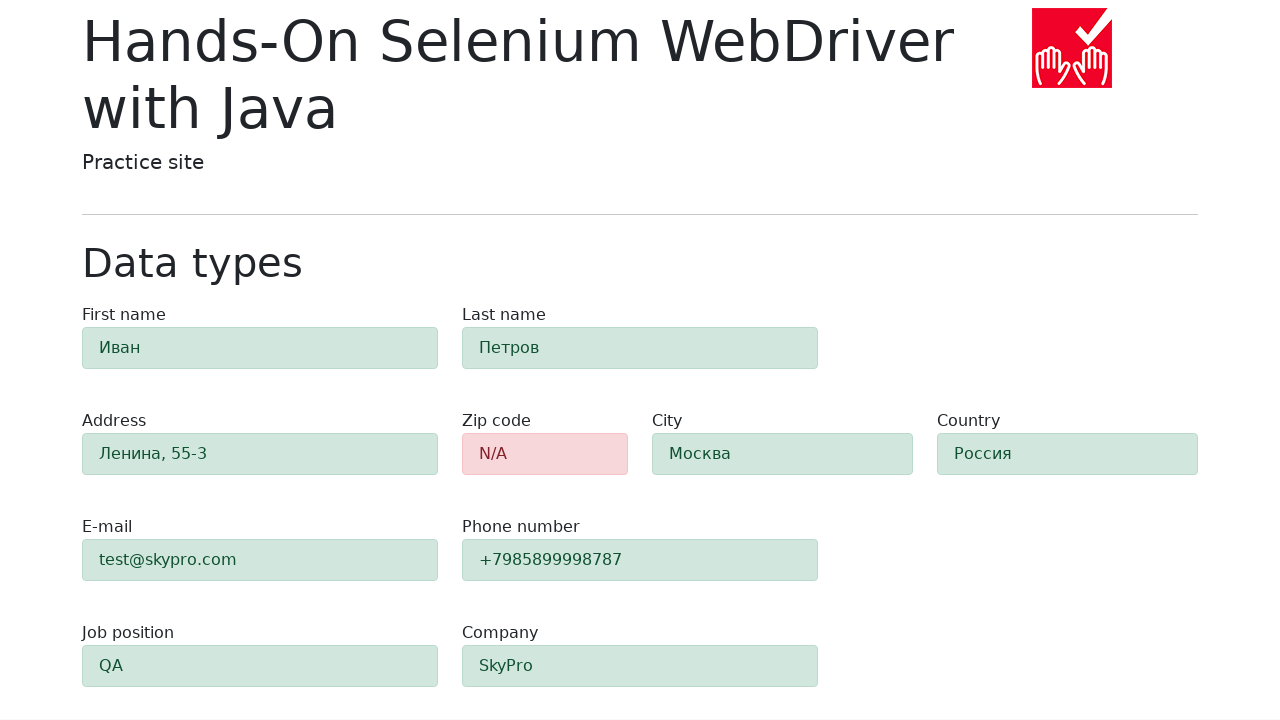

Verified job position field shows success validation
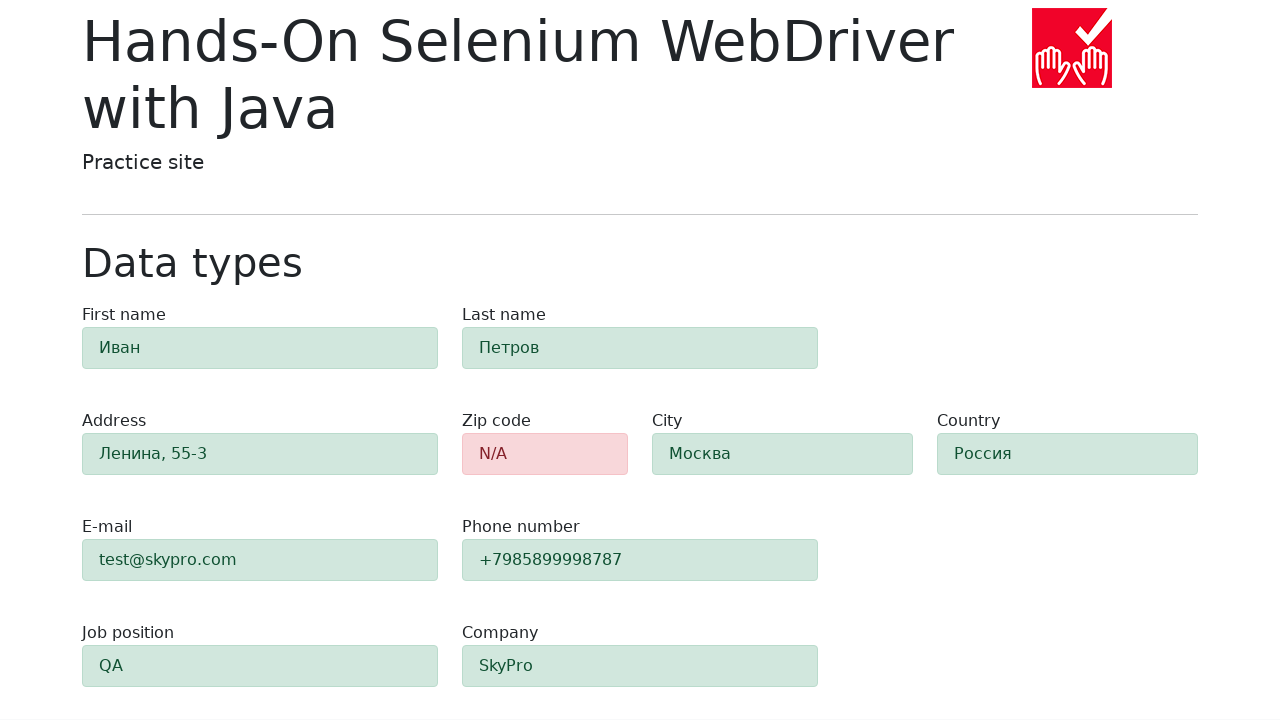

Verified company field shows success validation
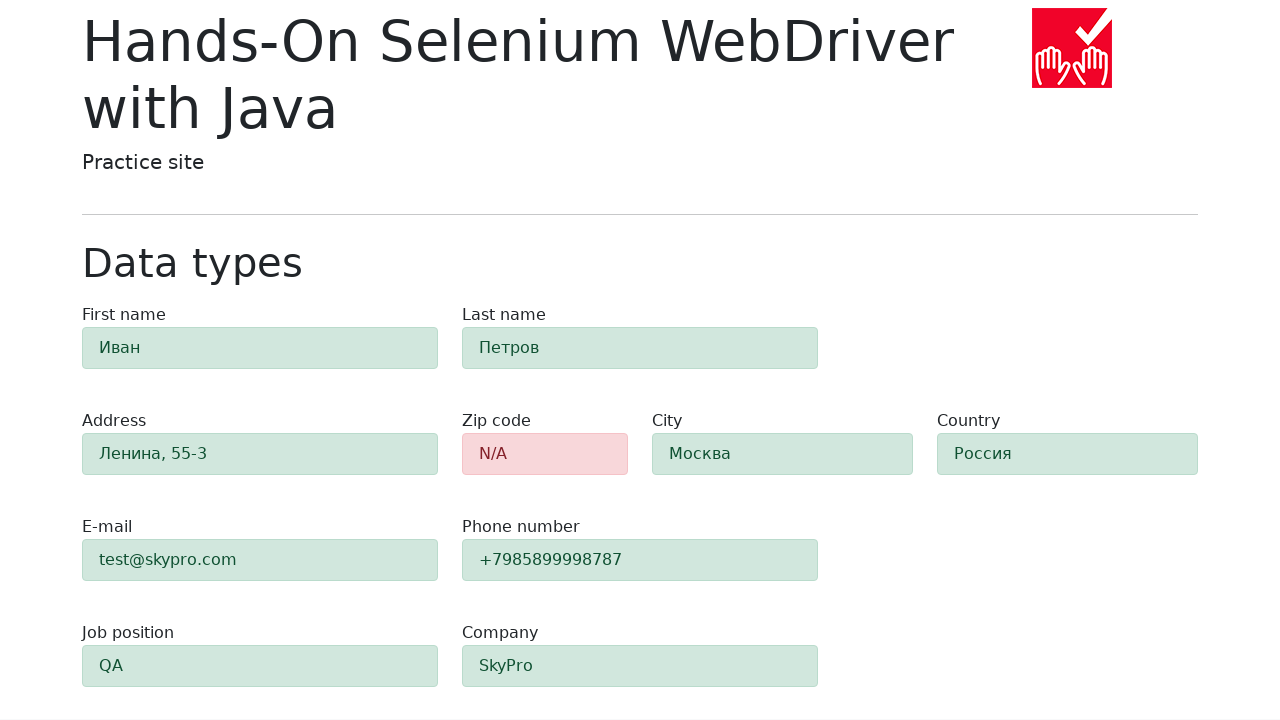

Verified zip code field shows danger validation as it was left empty
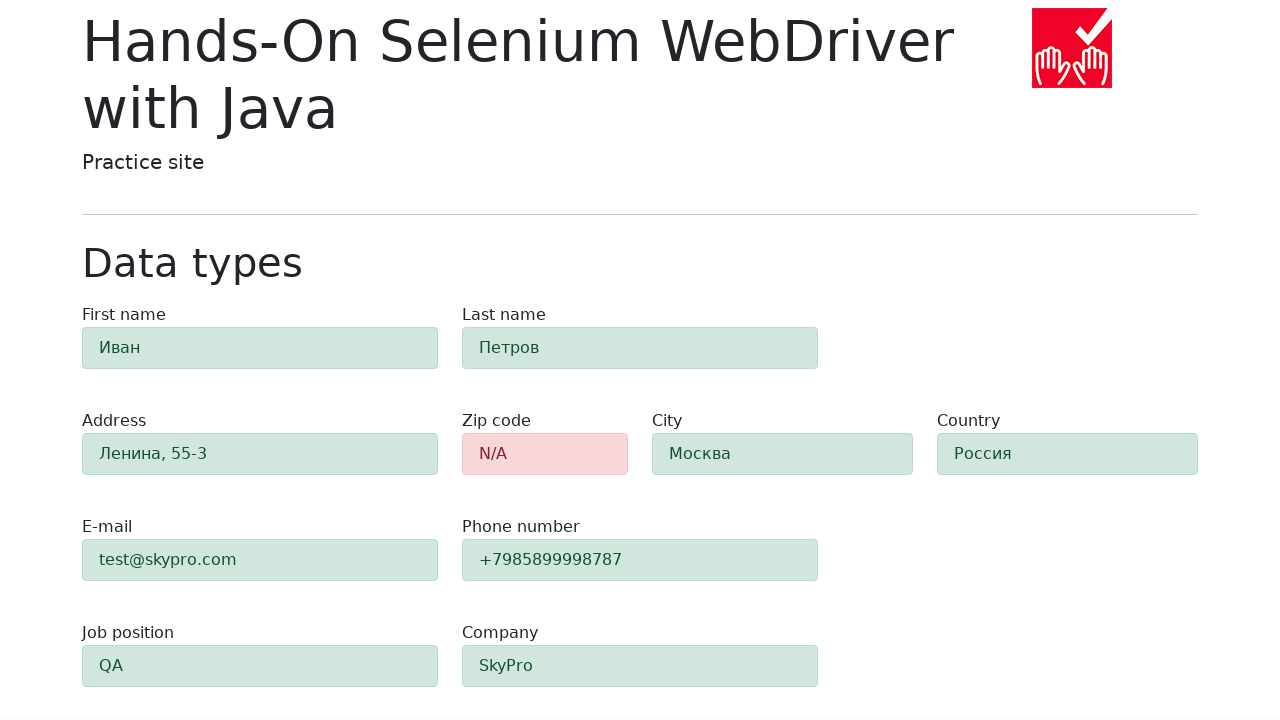

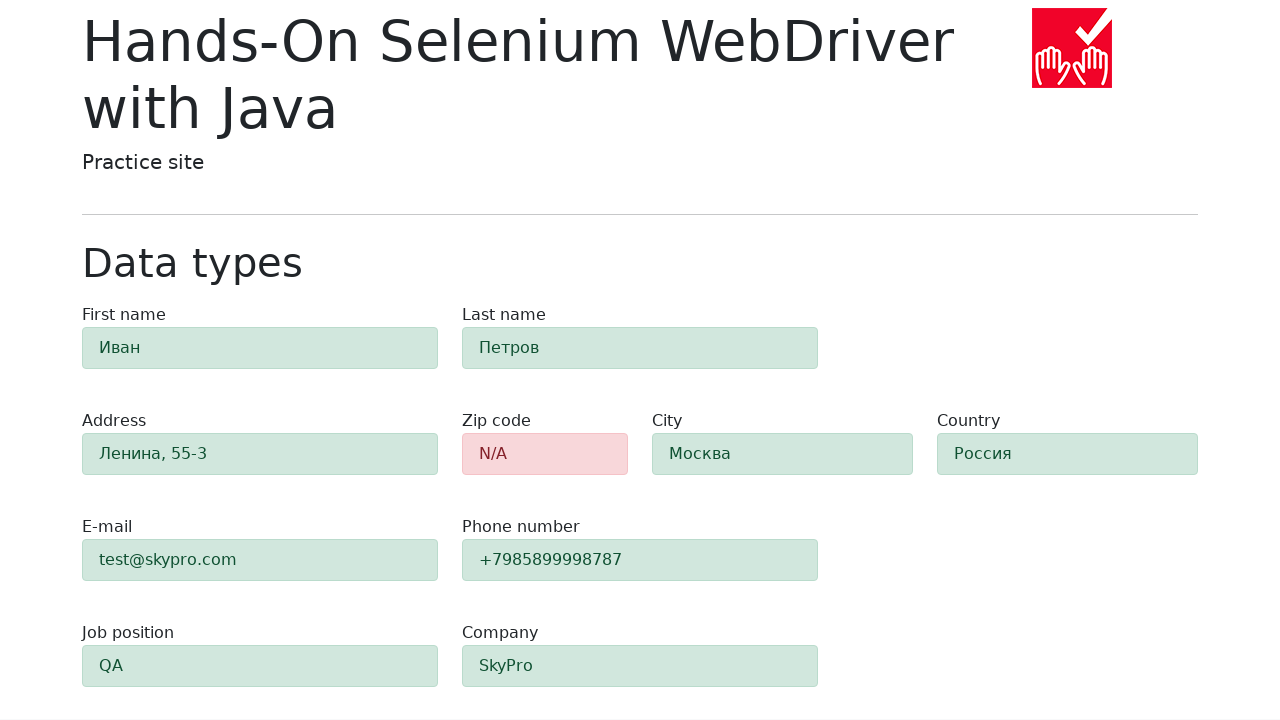